Tests a web form submission by filling a text field and clicking submit button, then verifying the success message

Starting URL: https://www.selenium.dev/selenium/web/web-form.html

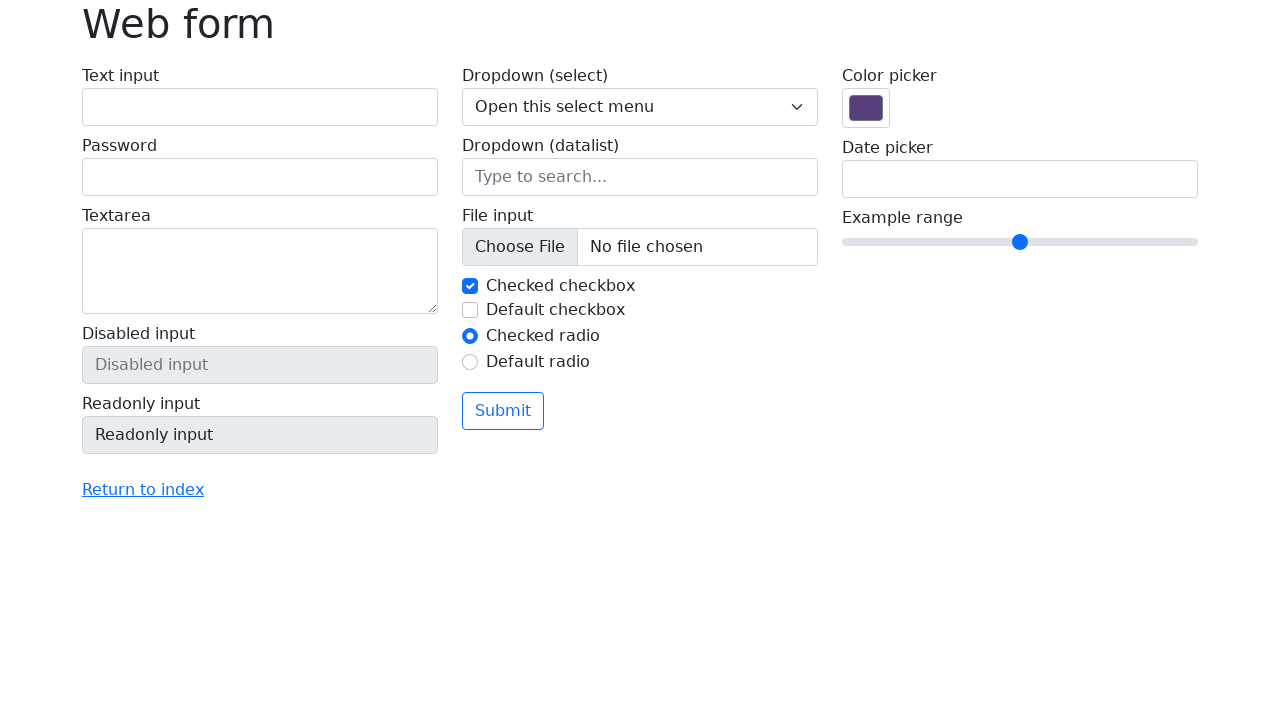

Filled text field with 'Selenium' on input[name='my-text']
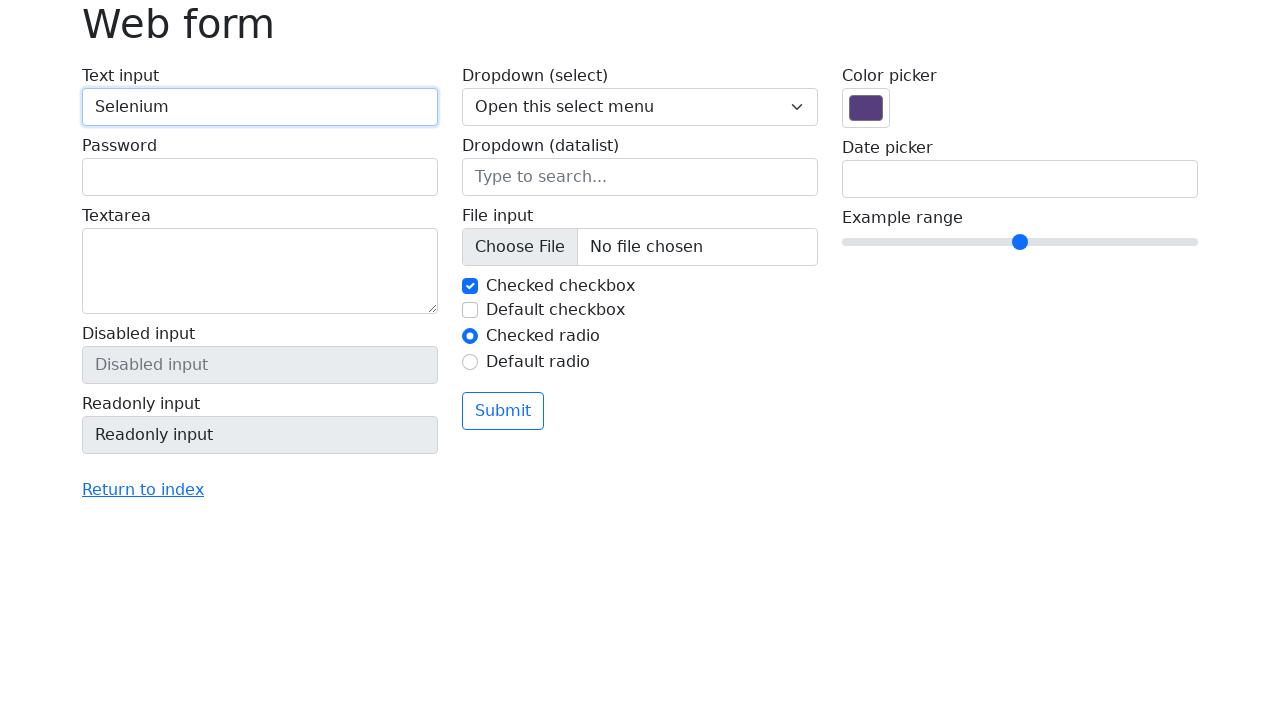

Clicked submit button at (503, 411) on button
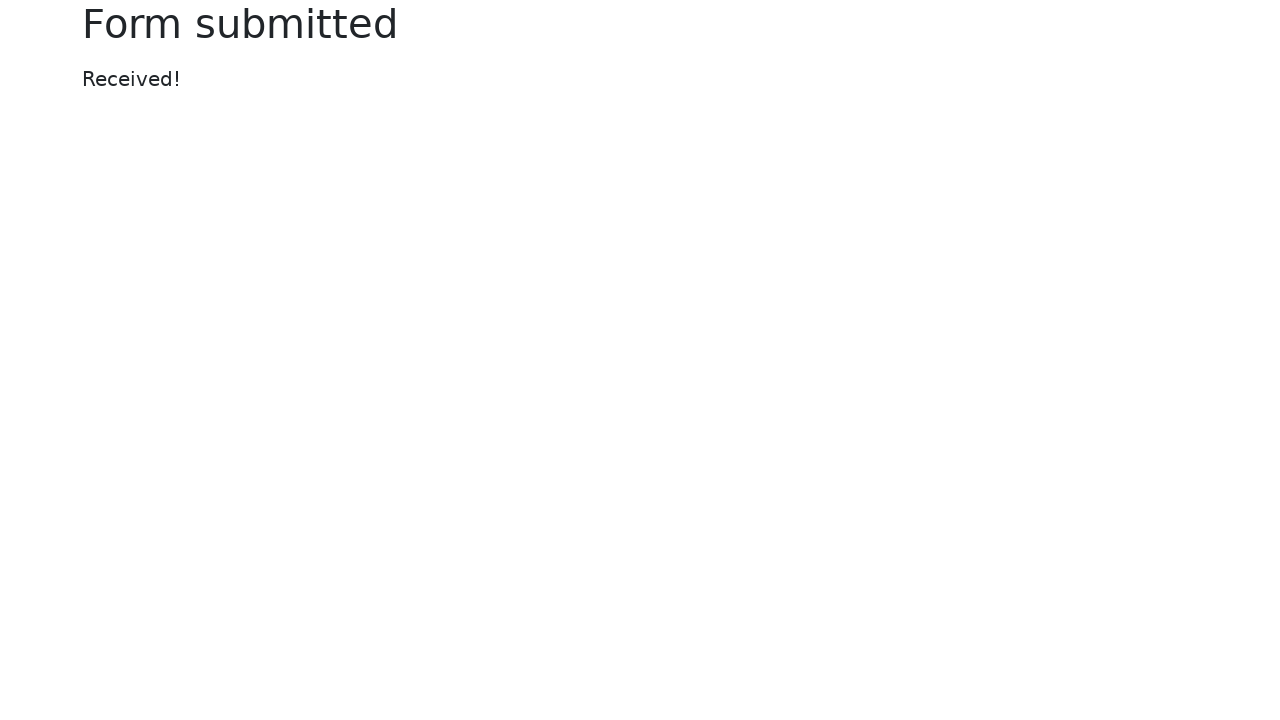

Success message appeared after form submission
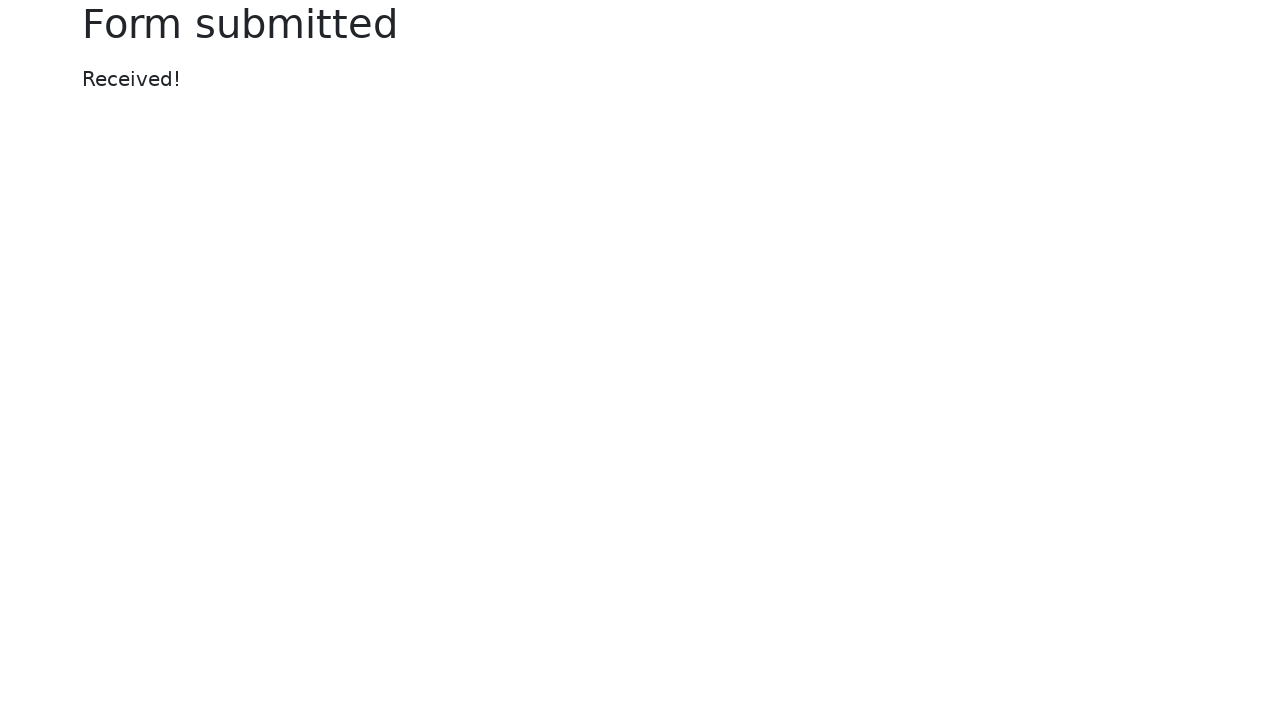

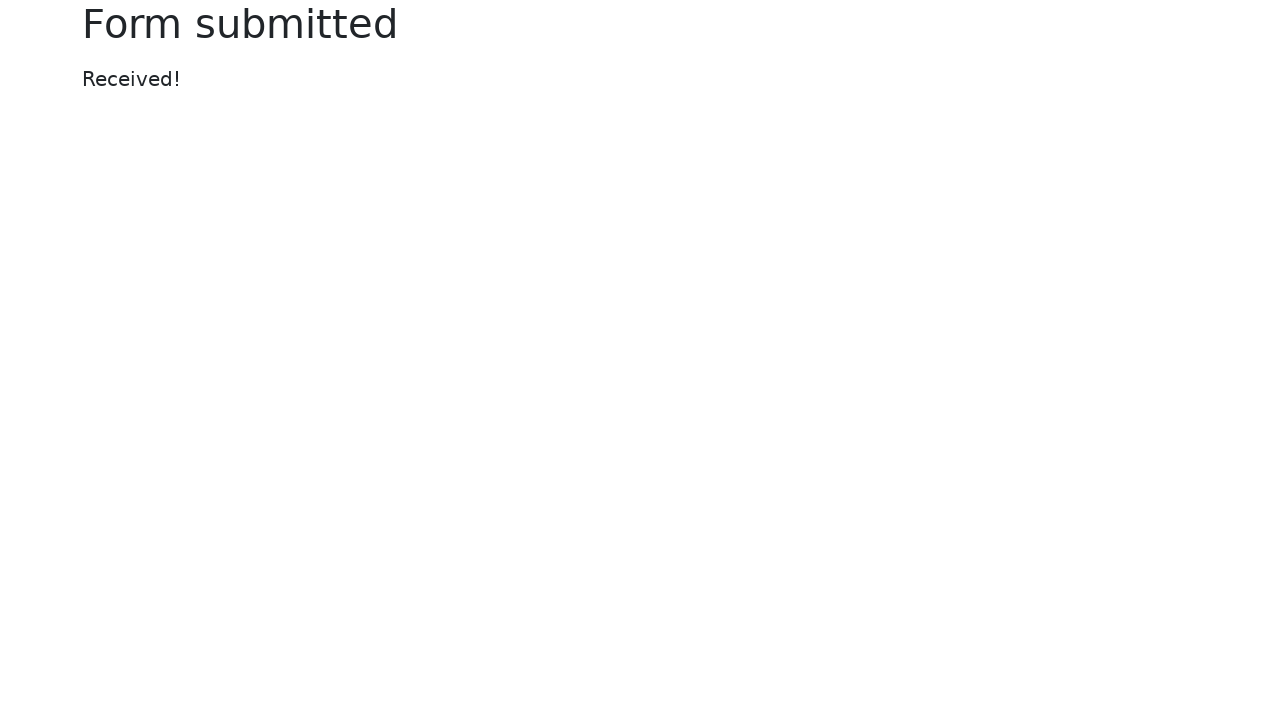